Tests the quiz functionality by starting a quiz, noting the first question, returning to the test page, starting again, and verifying the question is different

Starting URL: https://learn.javascript.ru/quiz

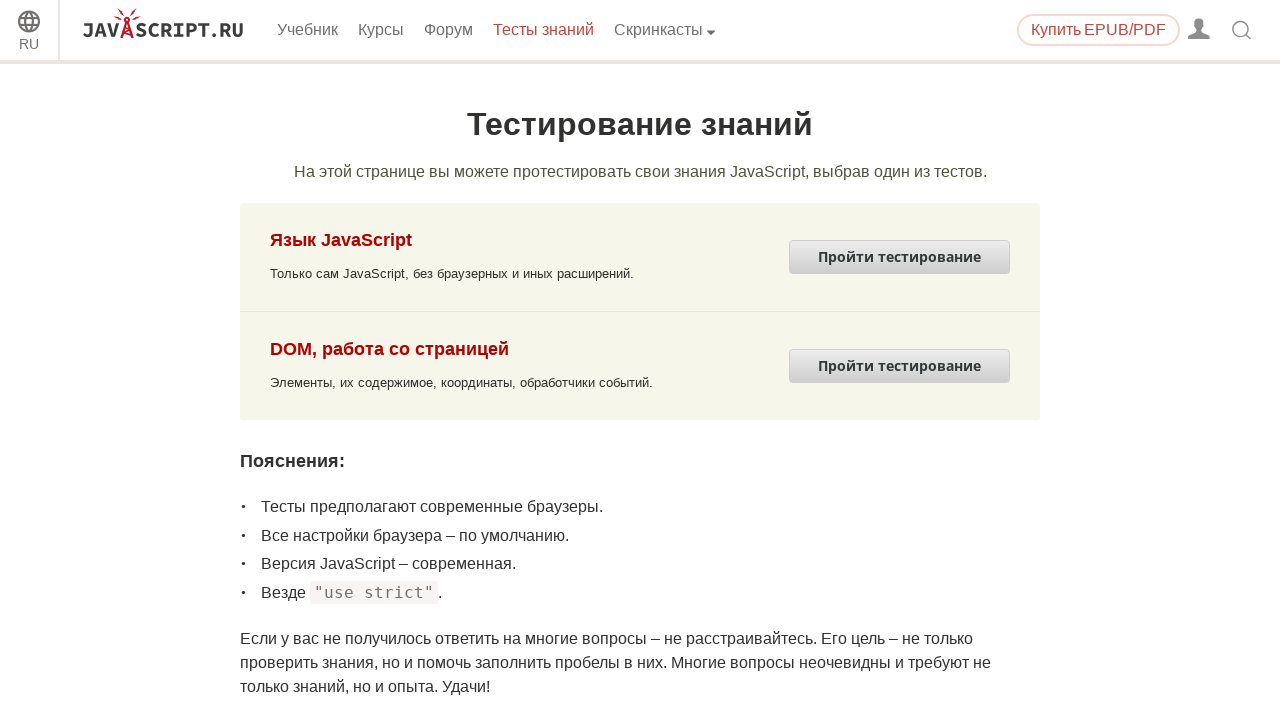

Clicked to start JavaScript basics quiz at (900, 257) on form[action='/quiz/start/js-basic']
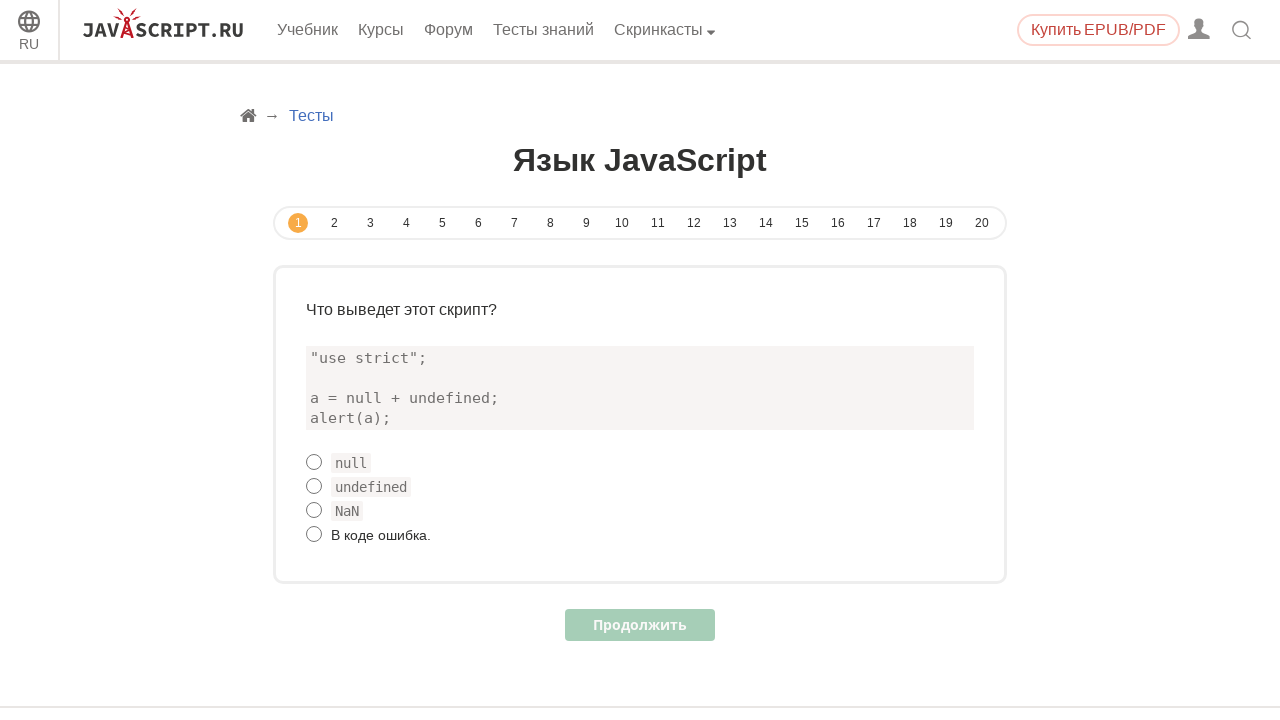

Quiz question loaded successfully
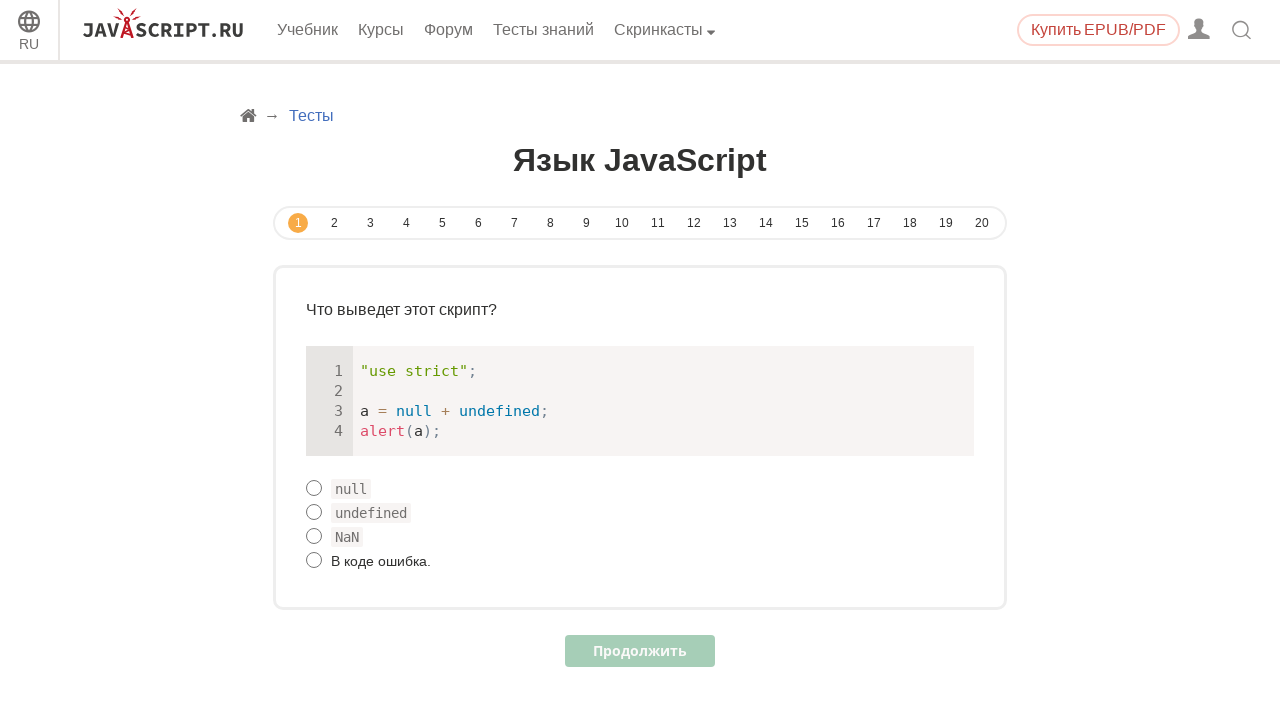

Clicked to navigate back to tests page at (544, 30) on text=Тесты знаний
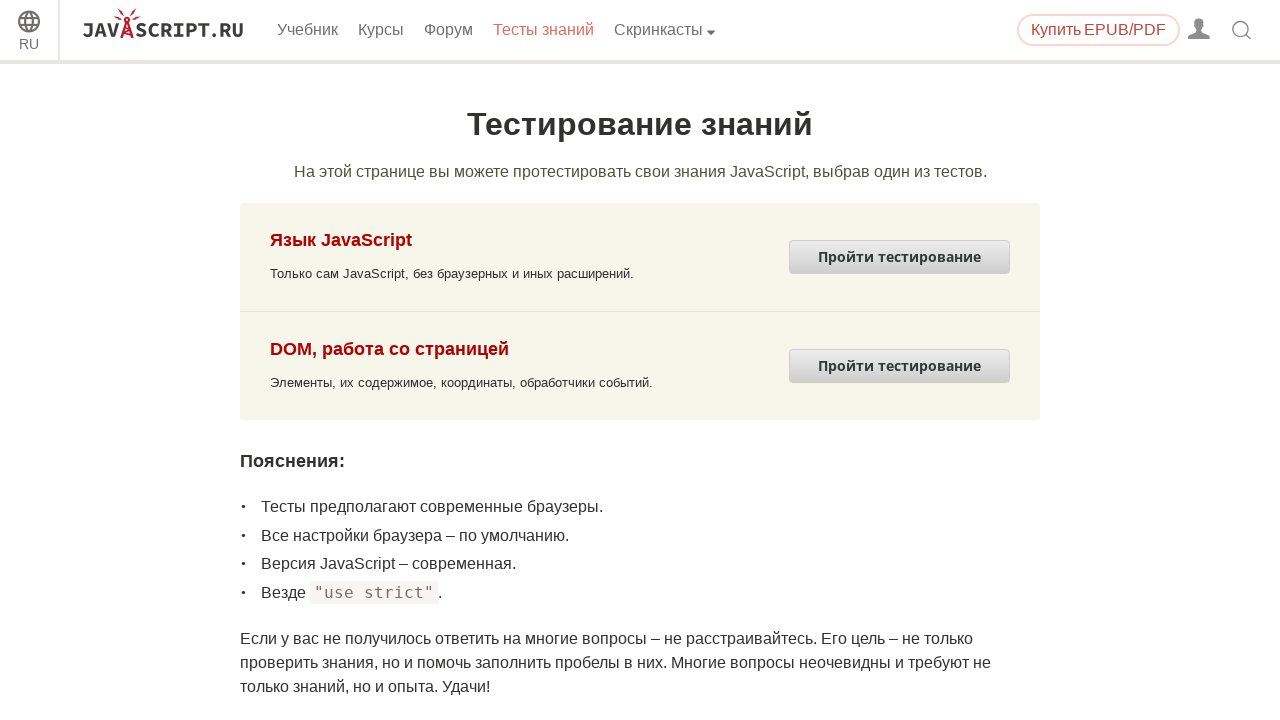

Tests page loaded with quiz start button visible
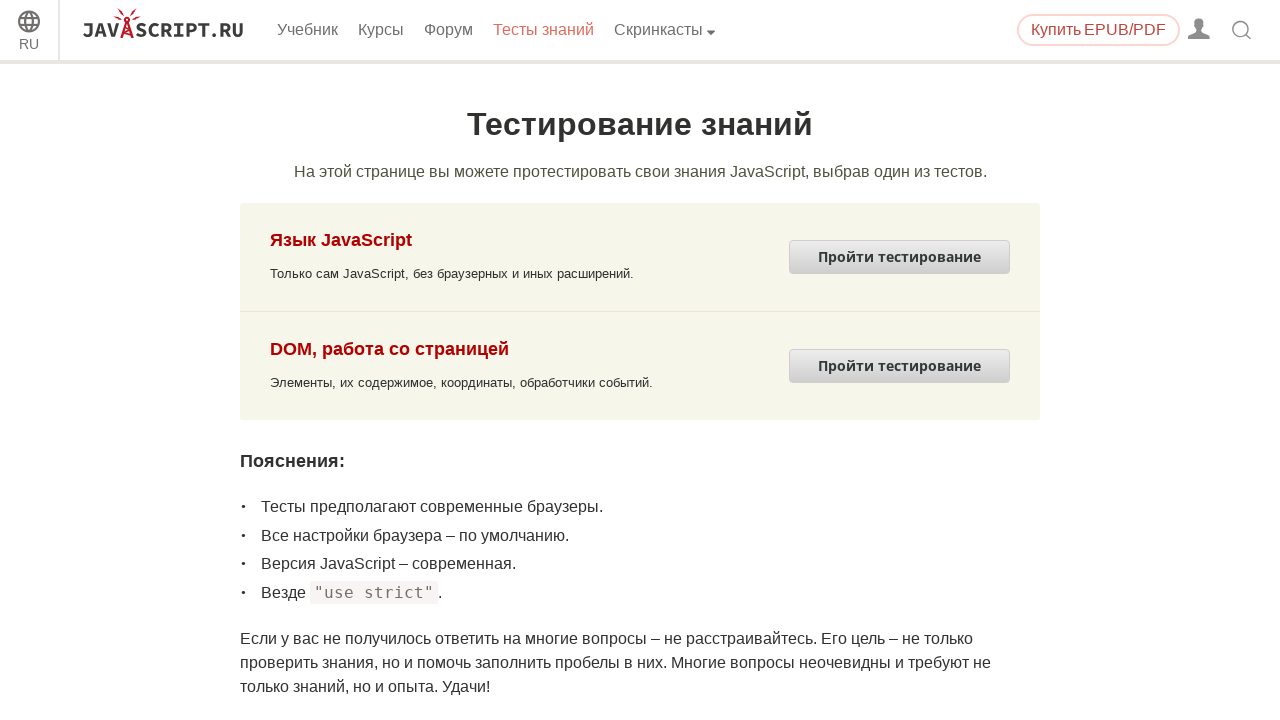

Clicked to start JavaScript basics quiz again at (900, 257) on form[action='/quiz/start/js-basic']
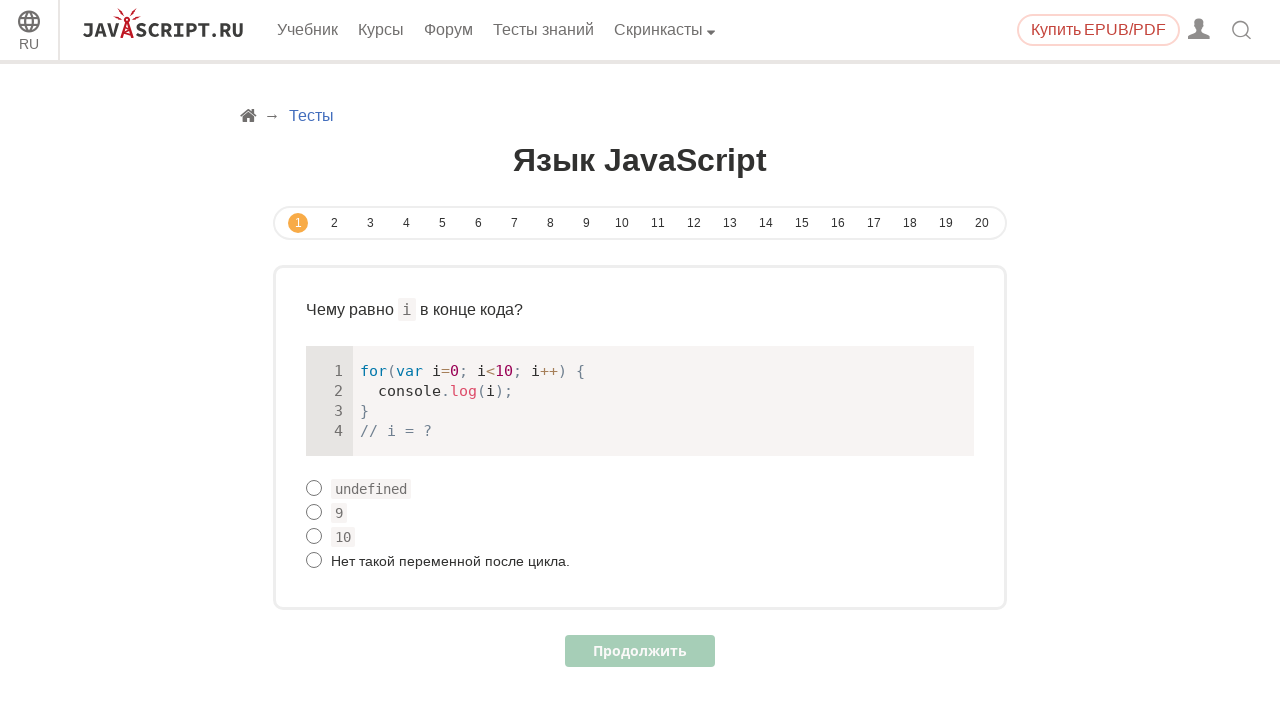

New quiz question loaded after second start
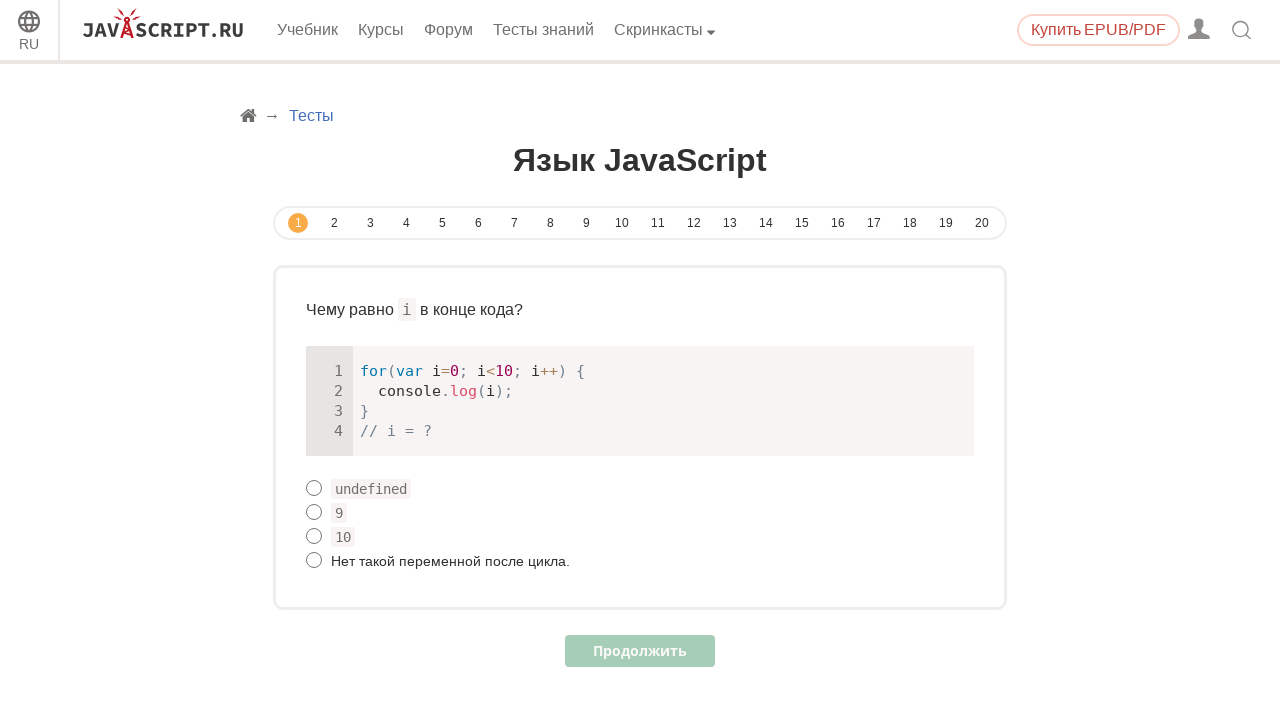

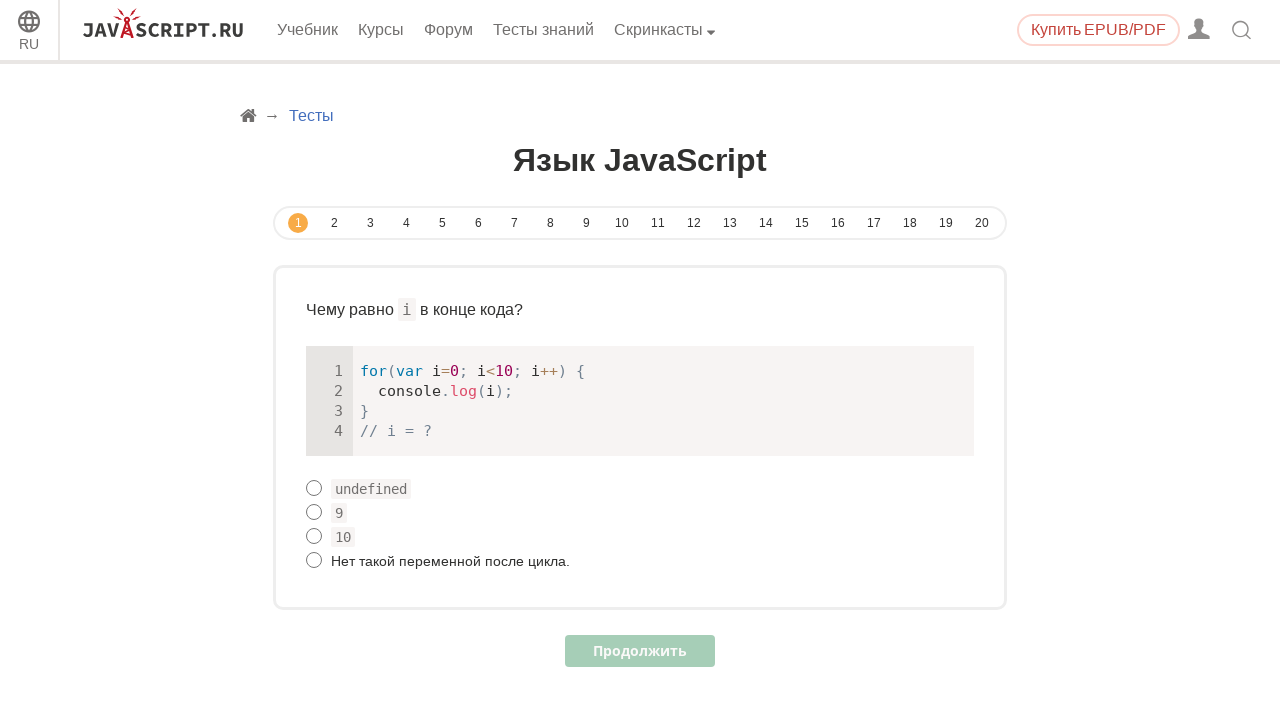